Tests an e-commerce page by searching for products containing "ca", verifying the filtered results count, adding specific items to cart, and validating the brand text

Starting URL: https://rahulshettyacademy.com/seleniumPractise/#

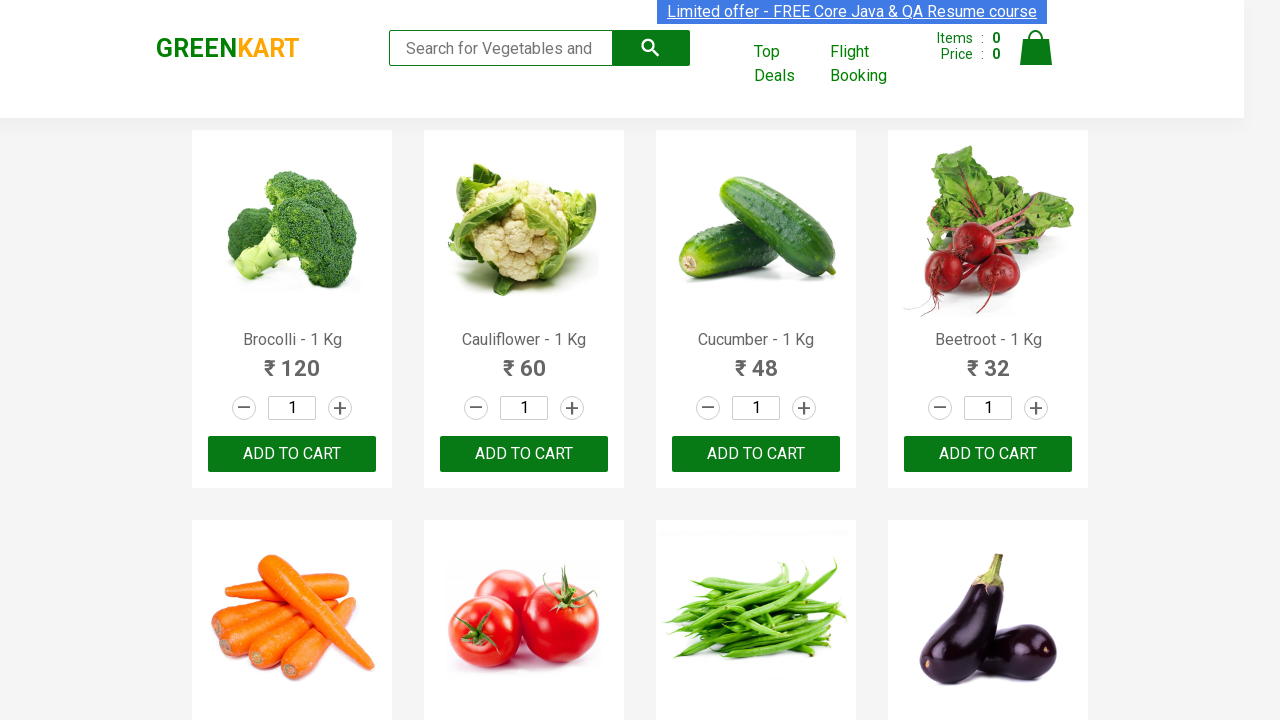

Filled search field with 'ca' to filter products on .search-keyword
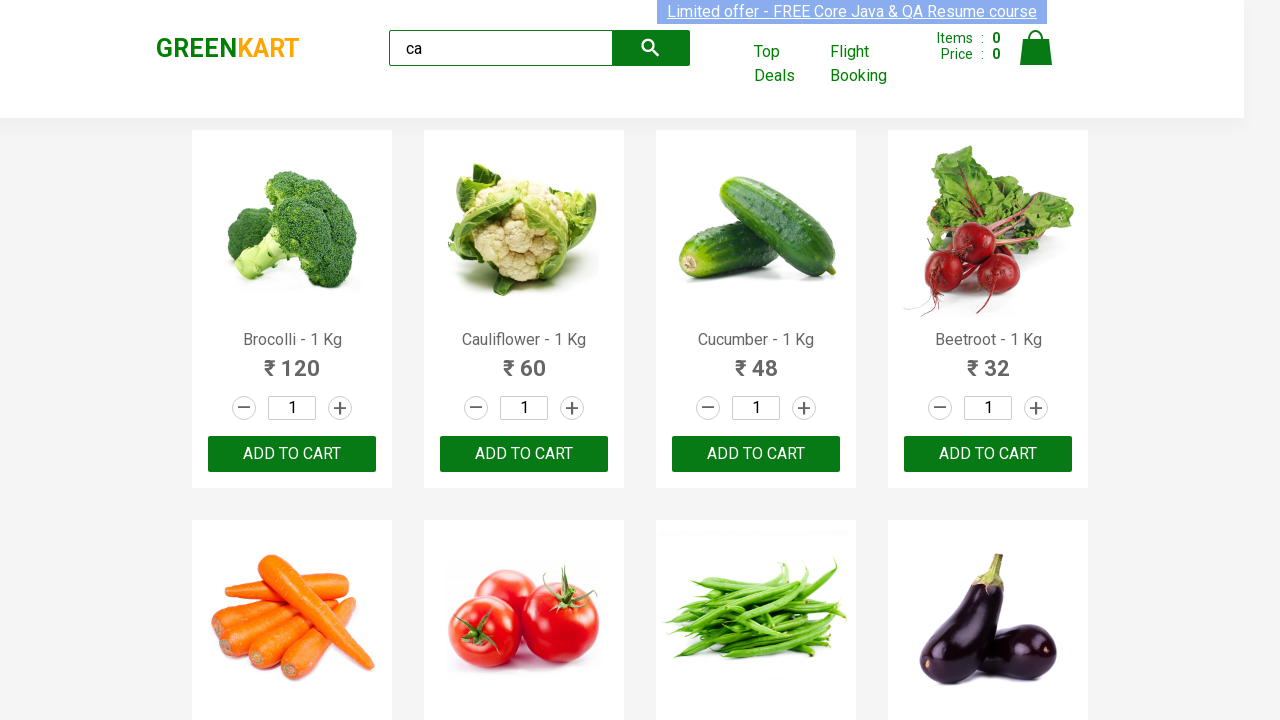

Waited 2 seconds for products to filter
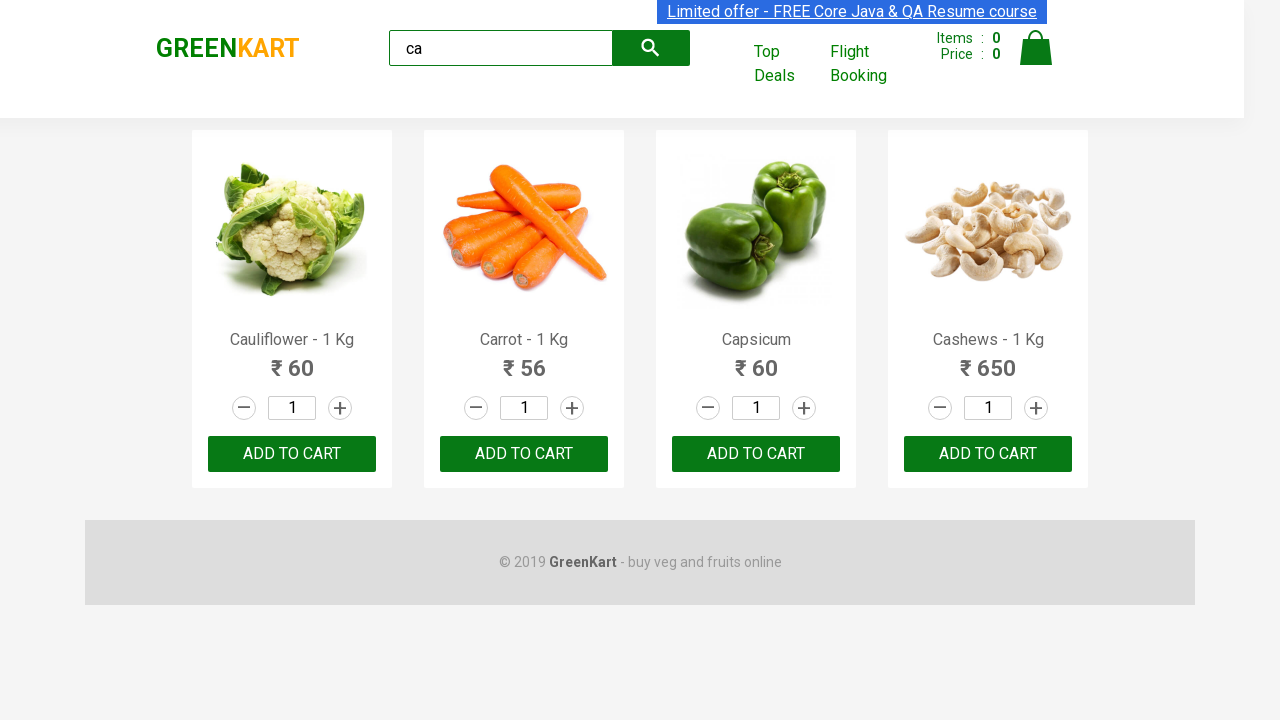

Verified 4 filtered products are visible
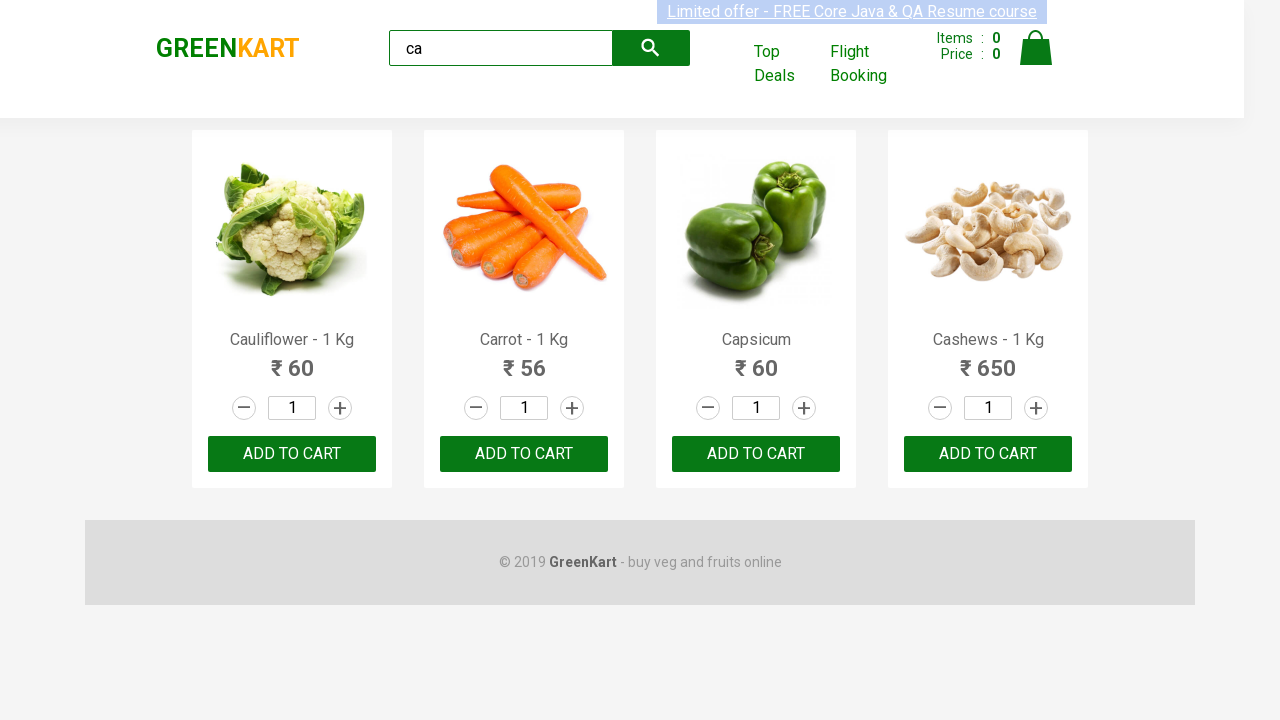

Clicked 'ADD TO CART' button for the third visible product at (756, 454) on .products .product >> nth=2 >> internal:text="ADD TO CART"i
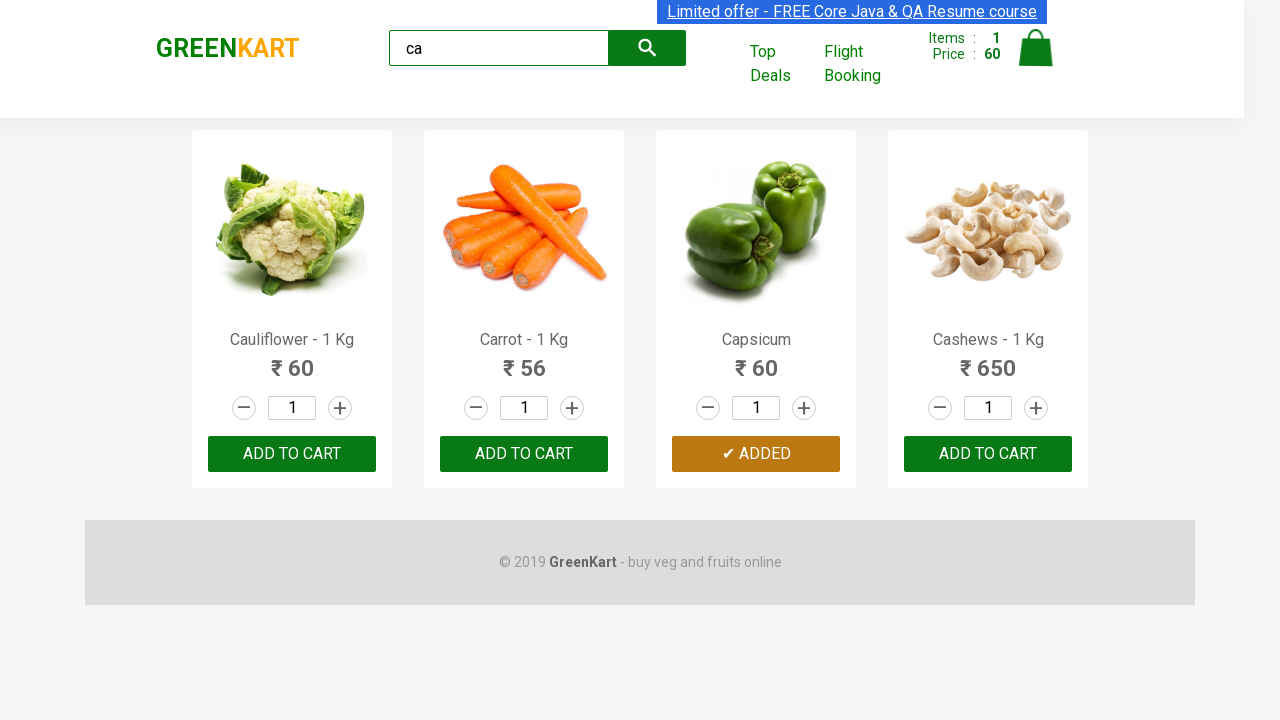

Found and clicked 'ADD TO CART' for Cashews product at (988, 454) on .products .product >> nth=3 >> button
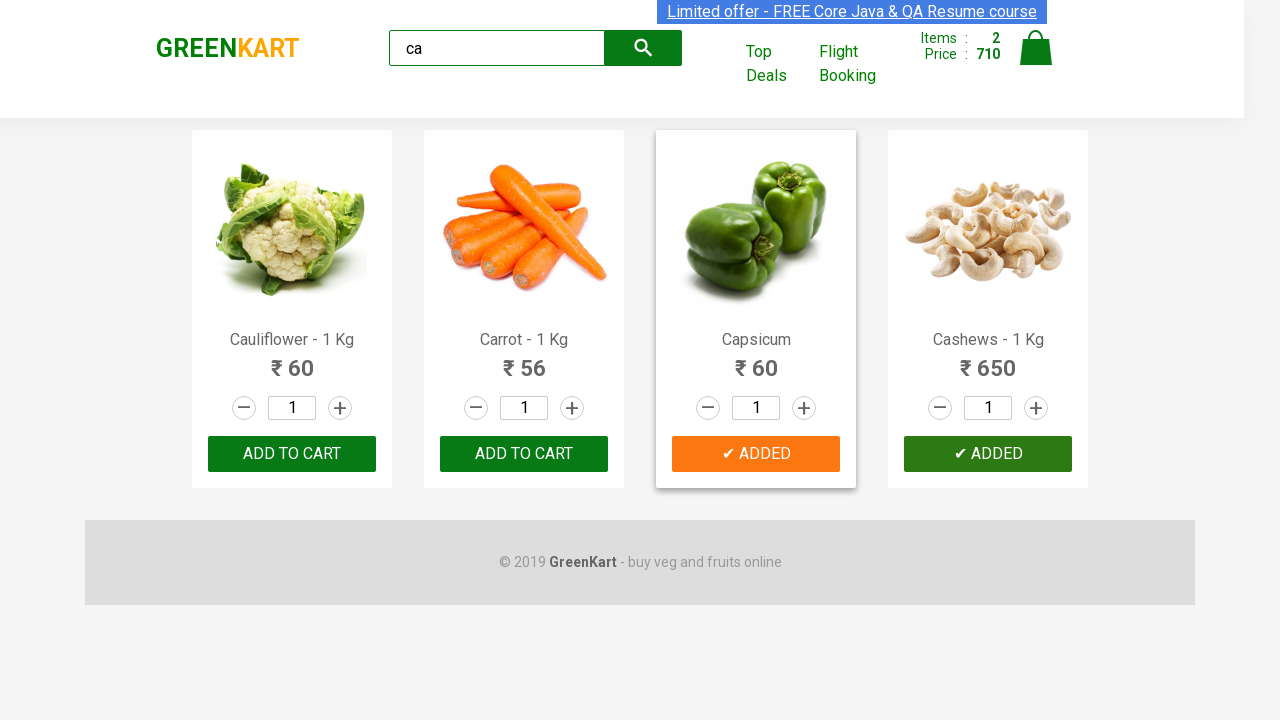

Verified brand text is 'GREENKART'
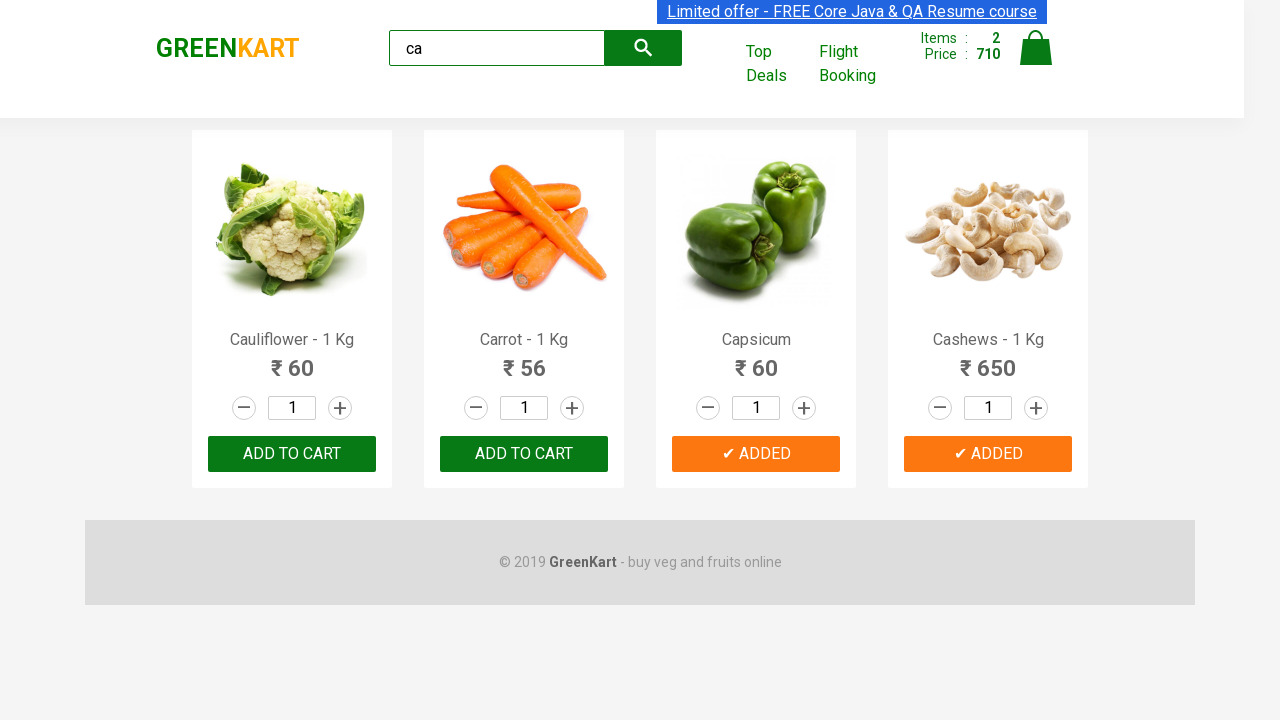

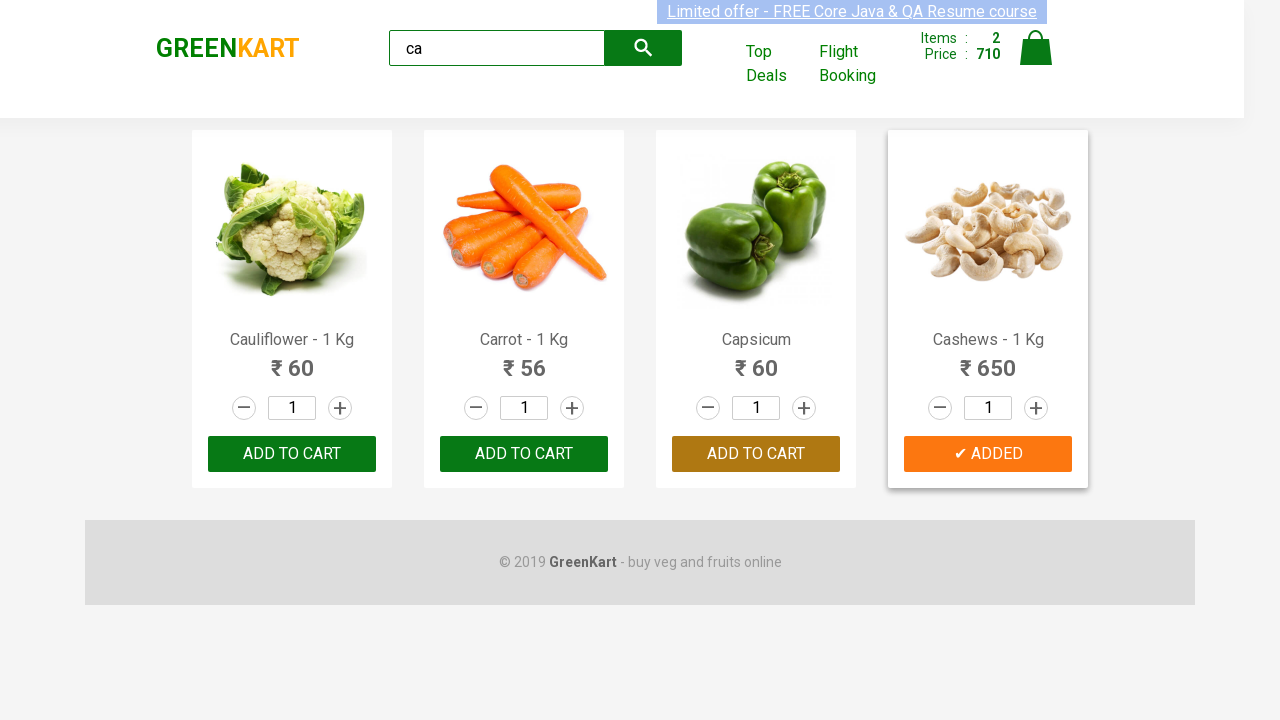